Tests drag and drop functionality on the jQuery UI droppable demo by switching to an iframe and dragging an element onto a drop target

Starting URL: https://jqueryui.com/droppable

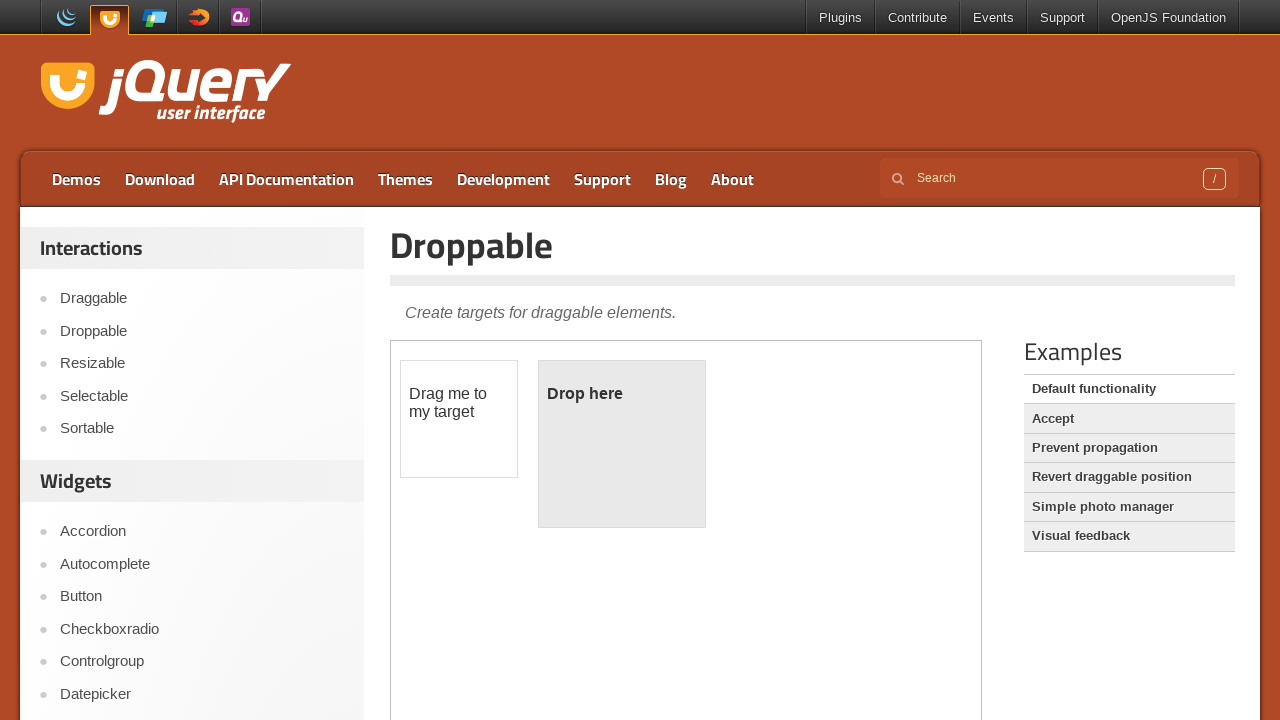

Navigated to jQuery UI droppable demo page
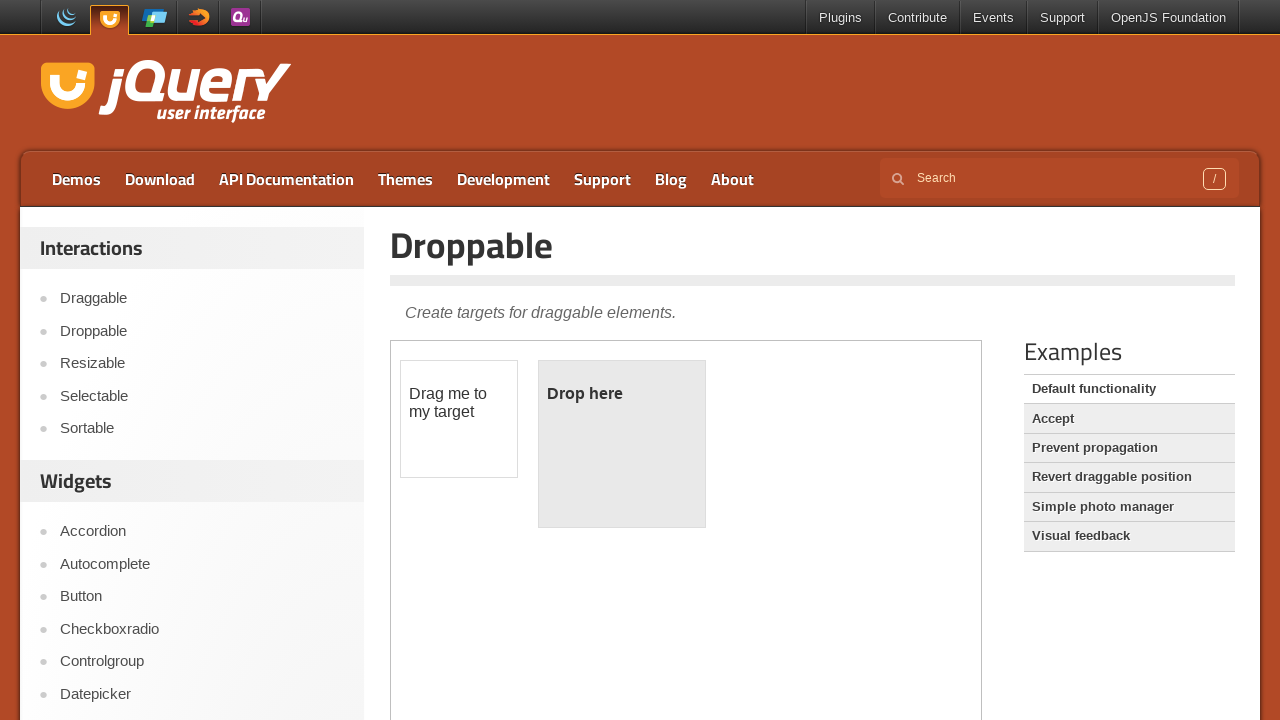

Located and switched to demo iframe
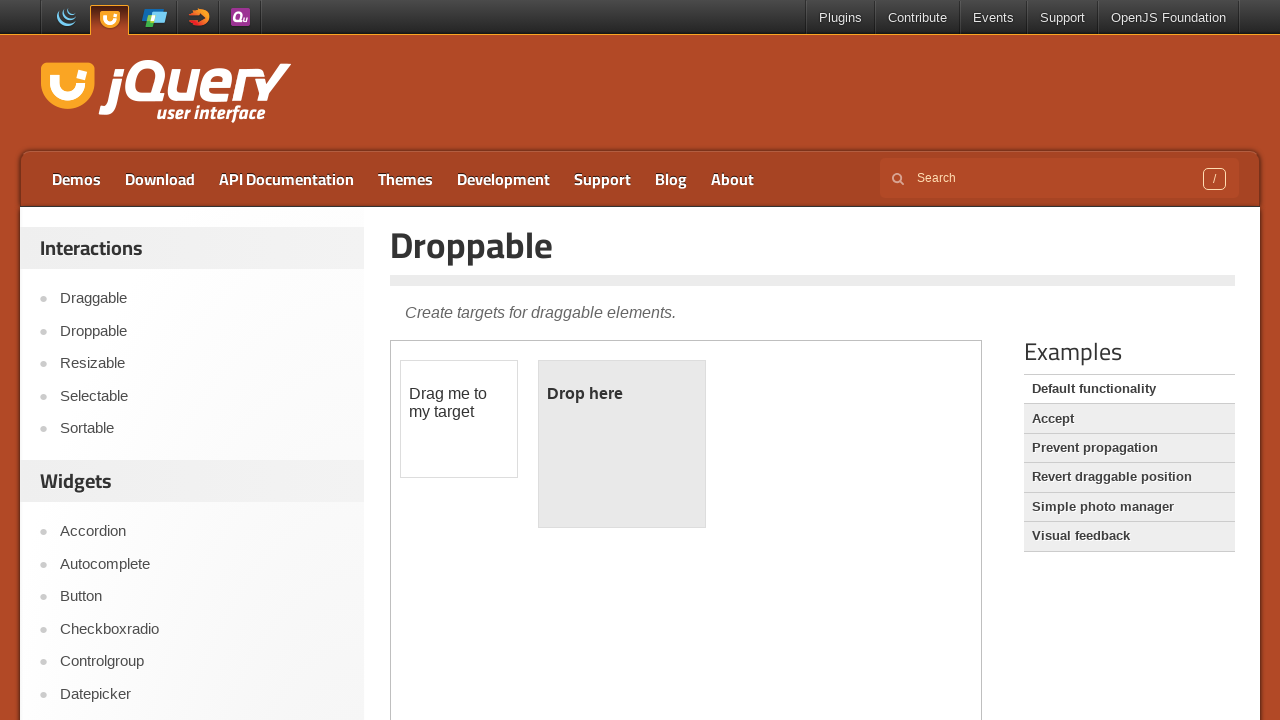

Located draggable element
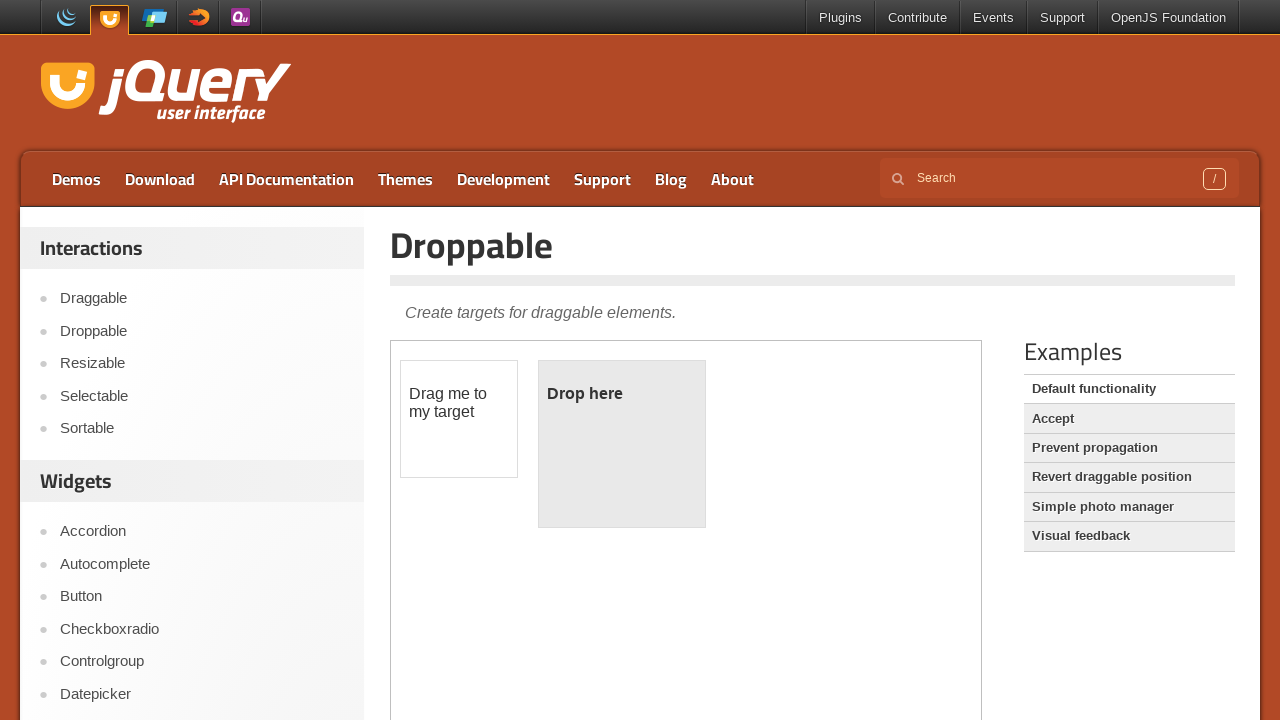

Located droppable target element
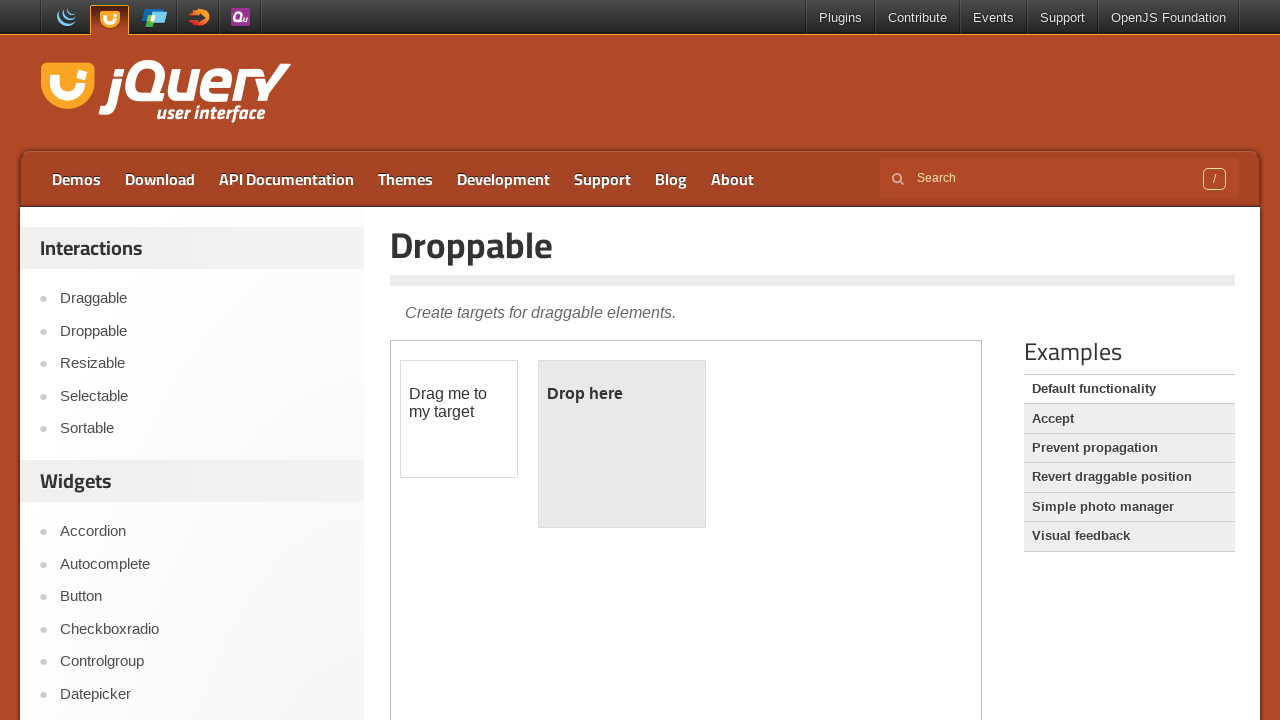

Dragged element onto drop target at (622, 444)
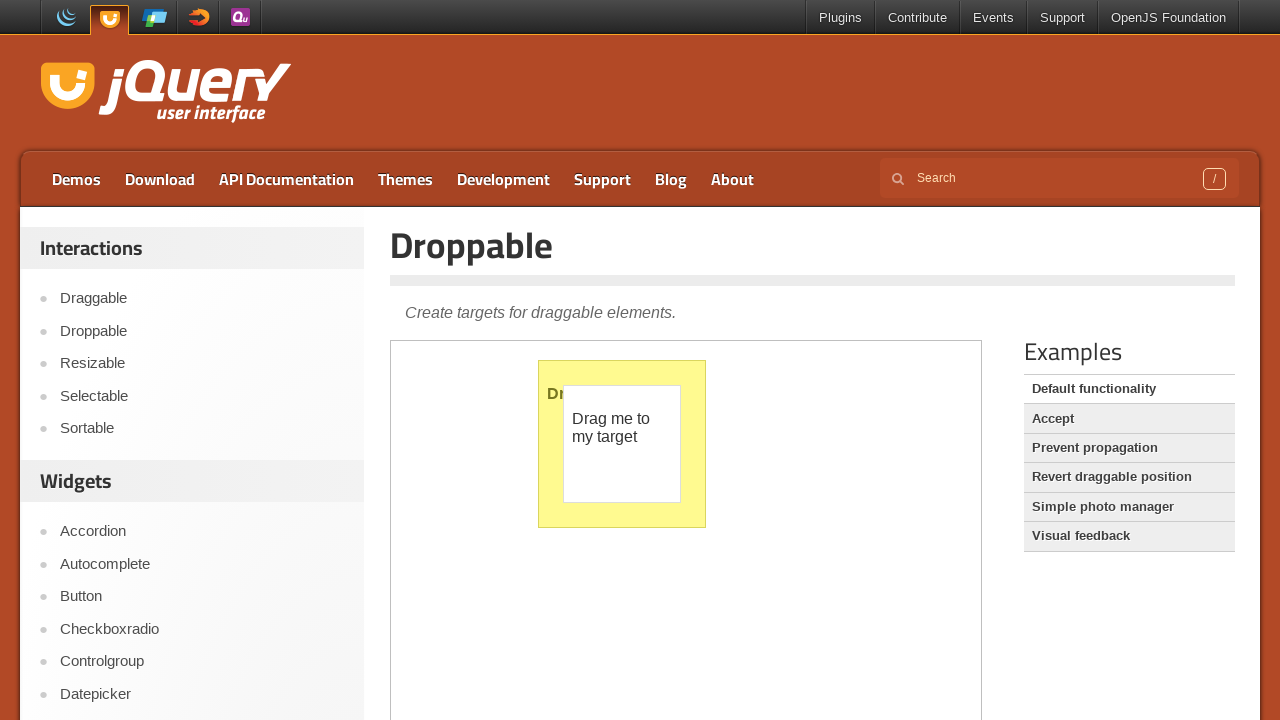

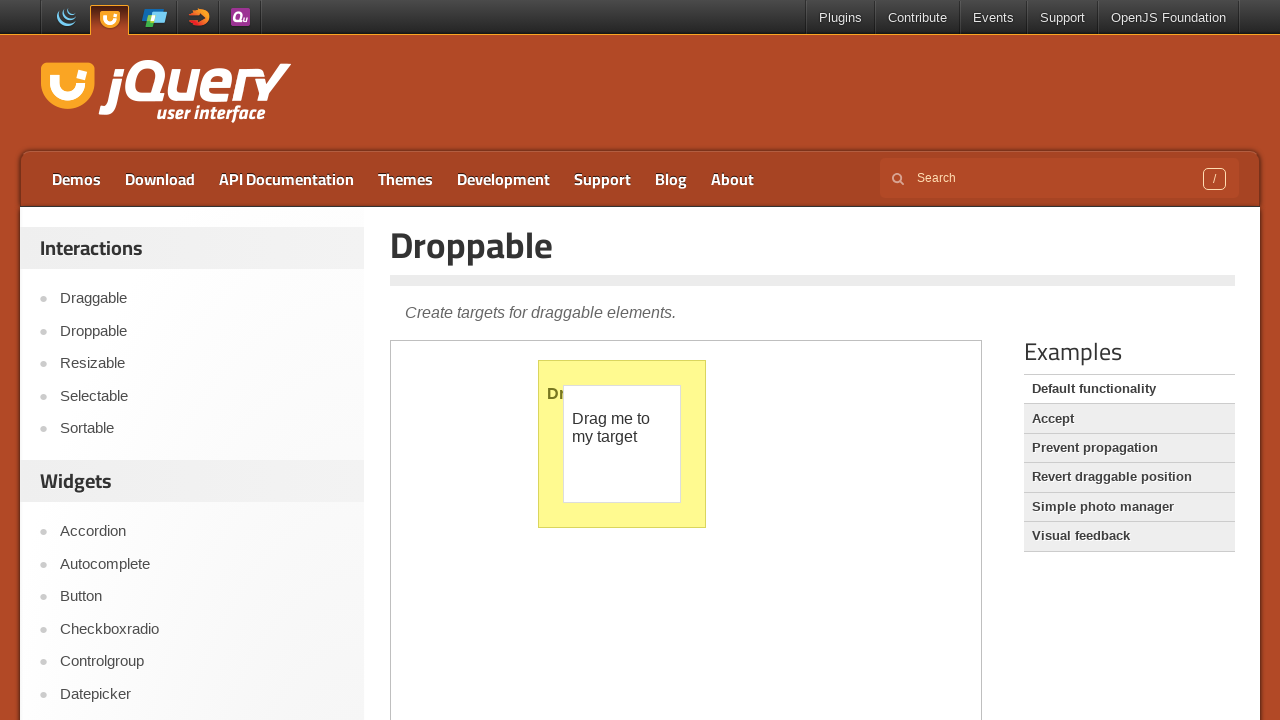